Automates filling out a Google Form for weekly activity tracking, entering first name, last name, selecting options from dropdowns, entering dates, and filling multiple activity choices for the week.

Starting URL: https://docs.google.com/forms/d/e/1FAIpQLSeAITGeuVHTJUu79A7Fj0C0AMQUCxjZ2S0C2adZrgPFNihKBg/viewform

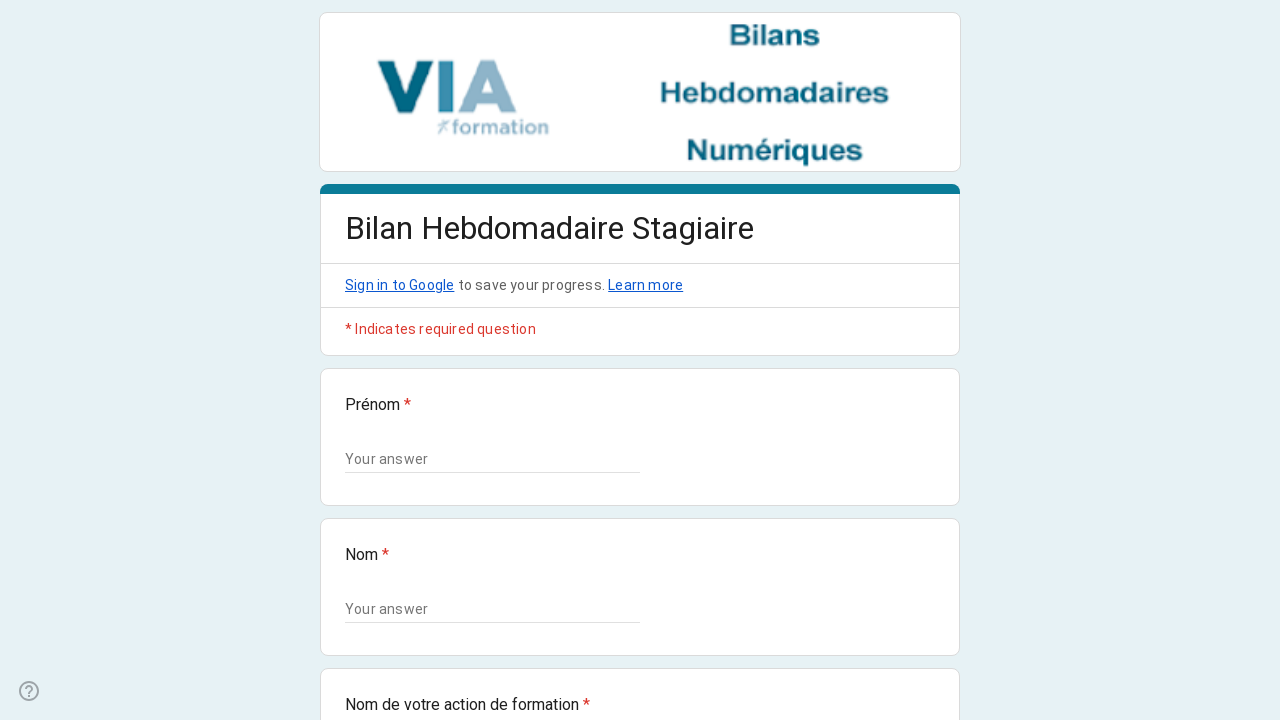

Google Form loaded, input fields visible
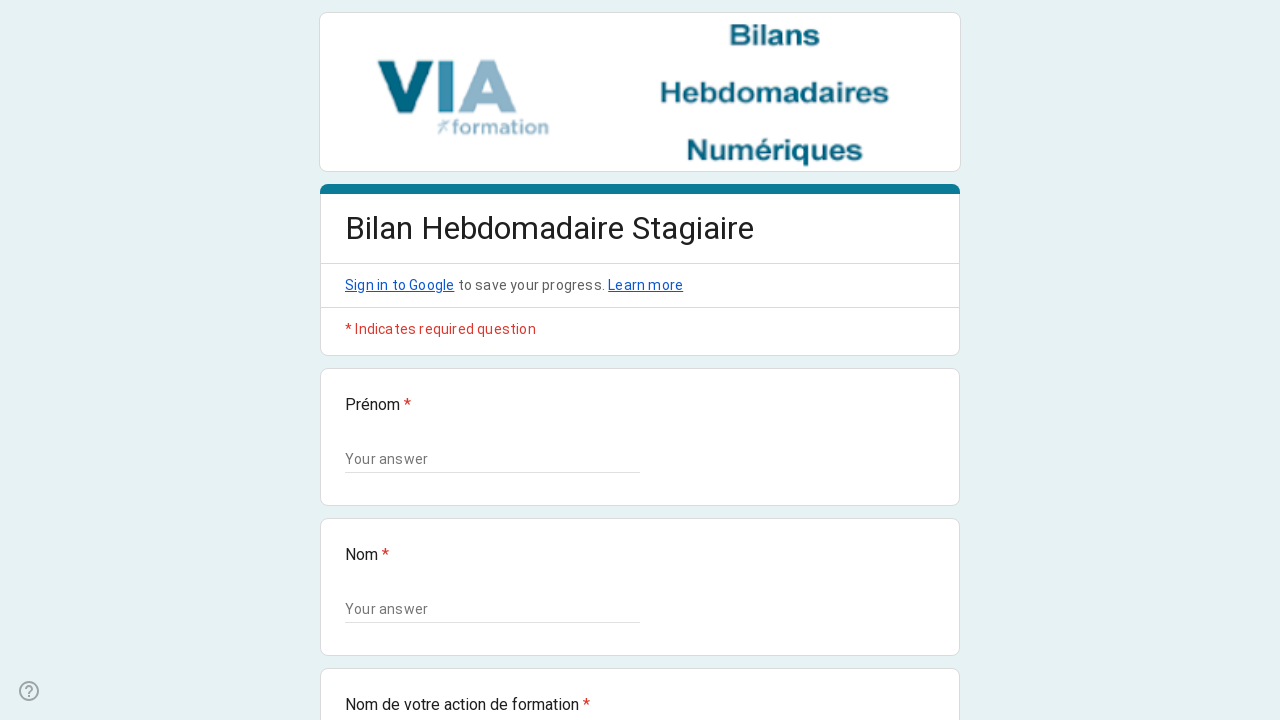

Clicked on first input field for first name at (492, 459) on input[type="text"] >> nth=0
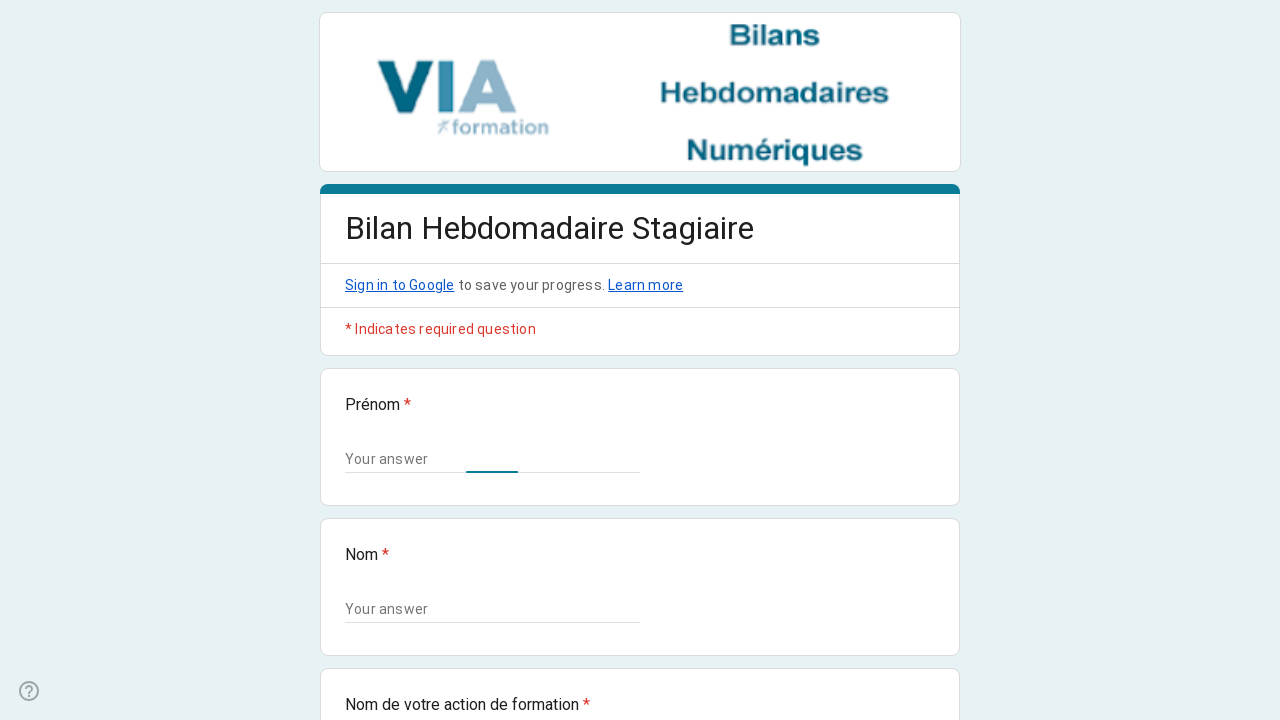

Filled first name field with 'Jean' on input[type="text"] >> nth=0
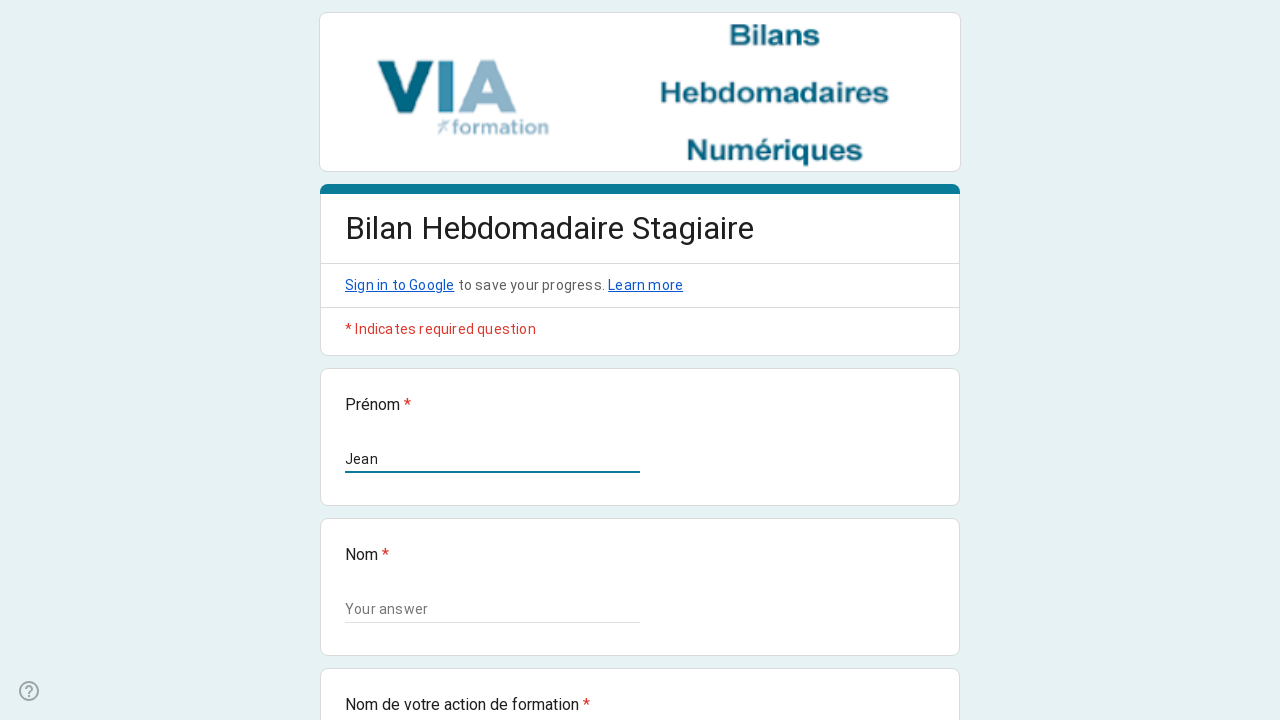

Clicked on second input field for last name at (492, 609) on input[type="text"] >> nth=1
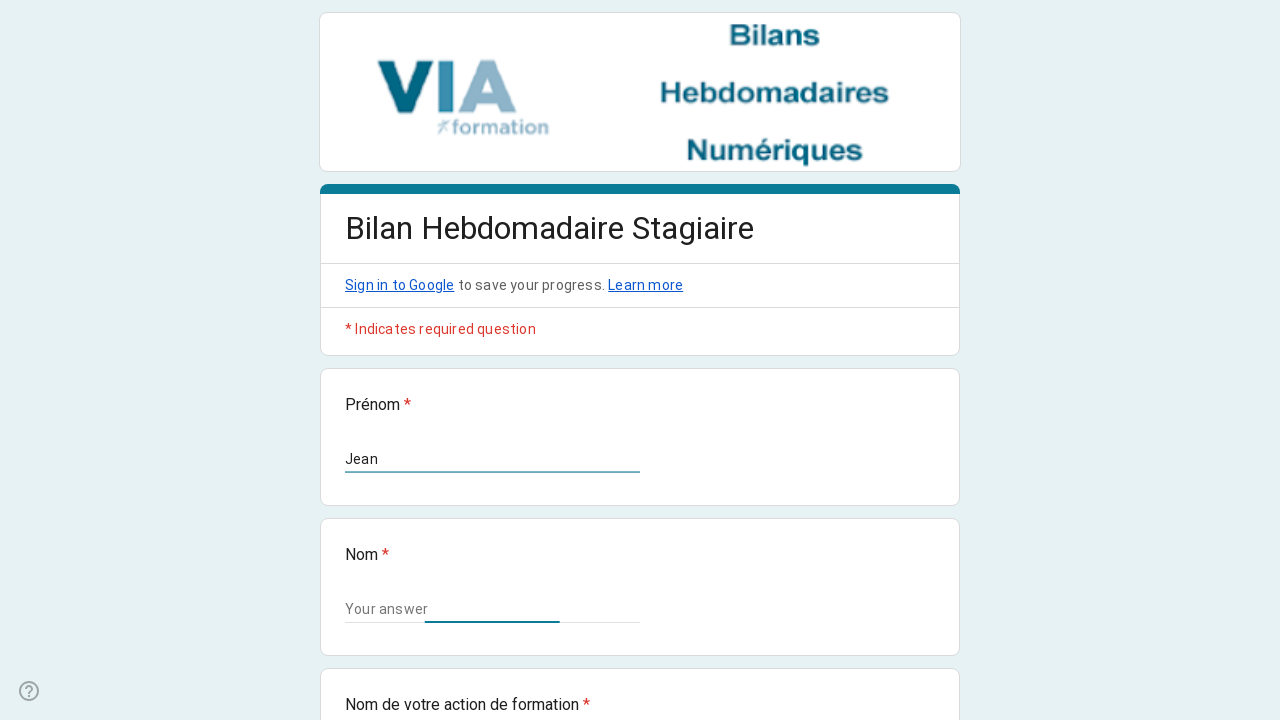

Filled last name field with 'Dupont' on input[type="text"] >> nth=1
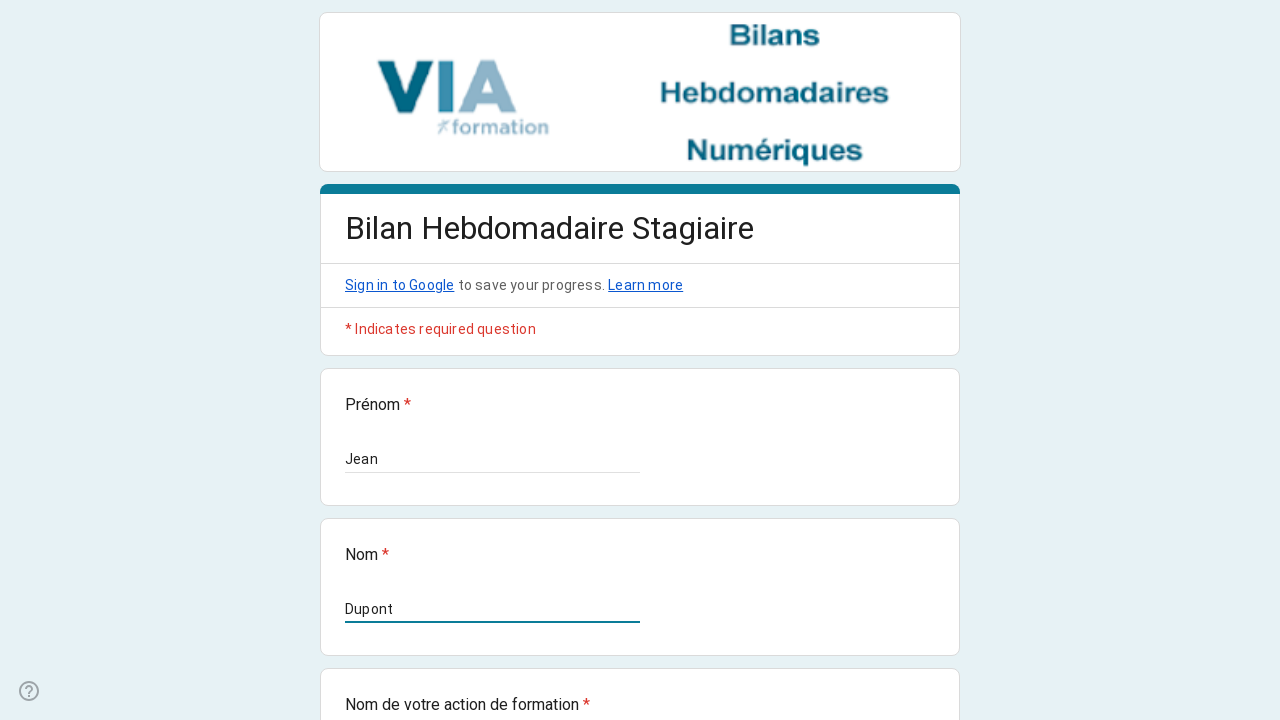

Pressed Tab to navigate to dropdown field
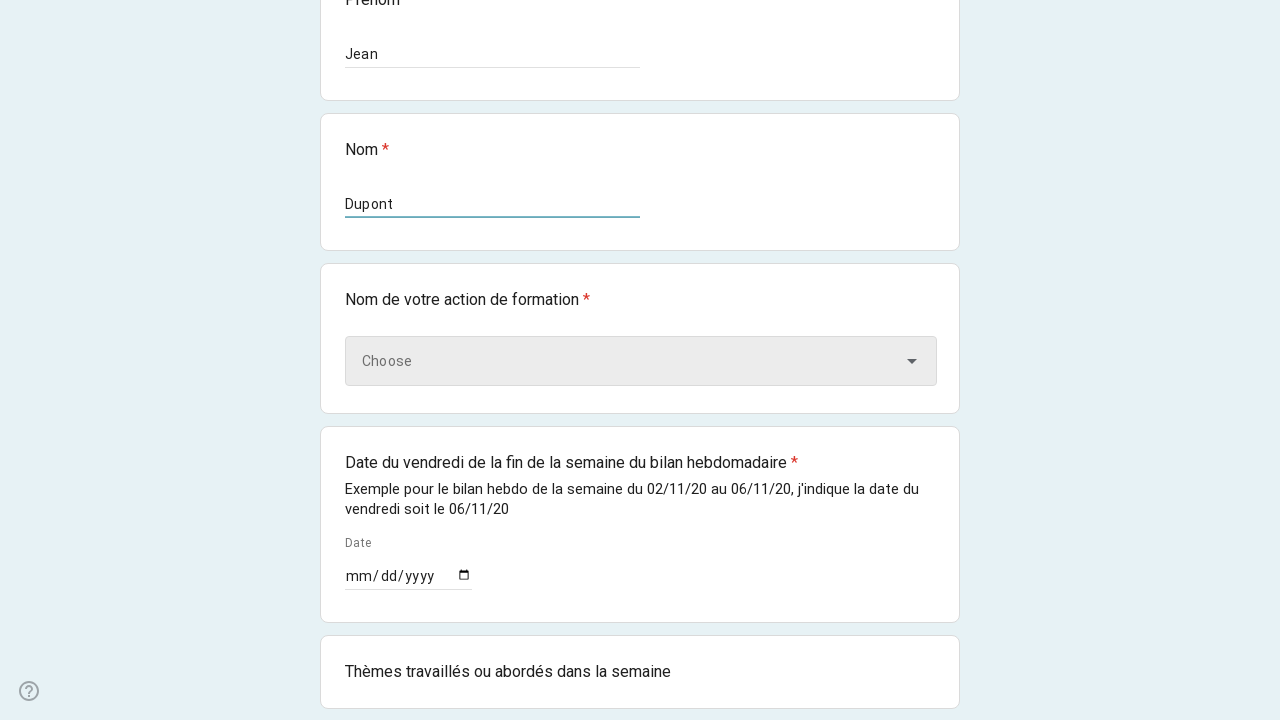

Pressed Enter to open dropdown menu
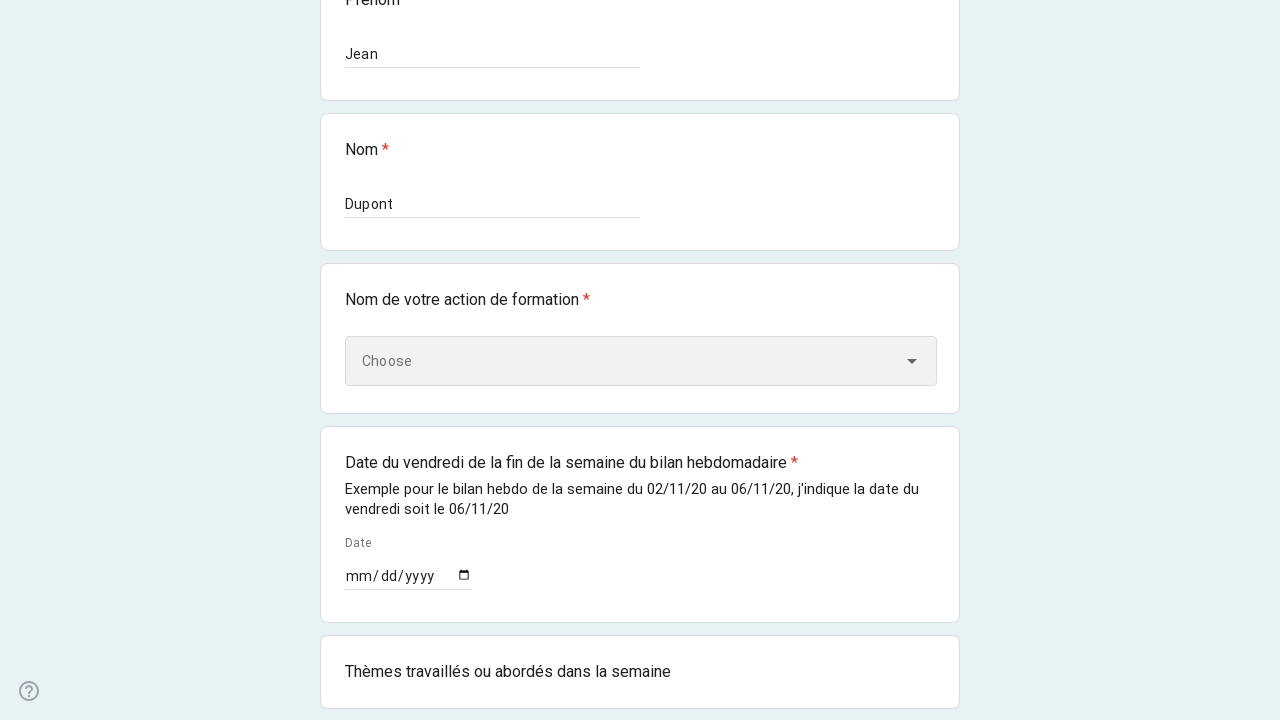

Waited 2000ms for dropdown to open
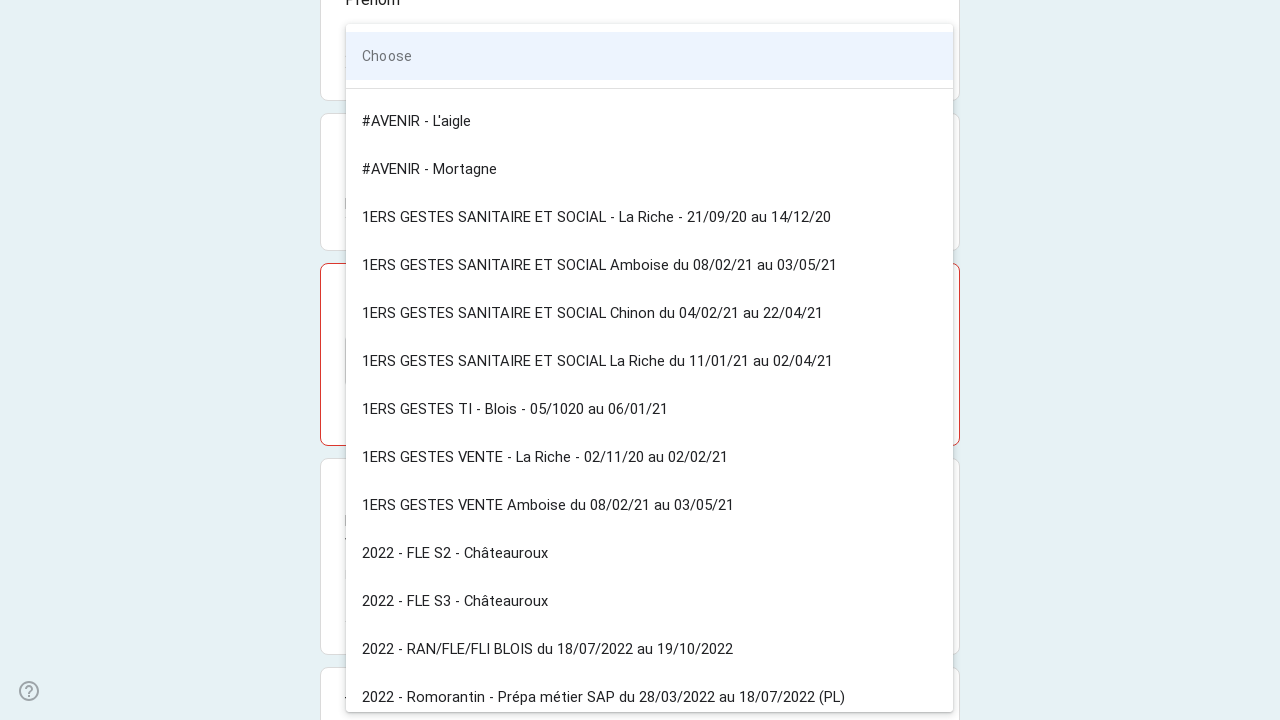

Selected 'Dev' option from dropdown on xpath=//*[@id="mG61Hd"]/div[2]/div/div[2]/div[3]/div/div/div[2]/div/div[2]/div[8
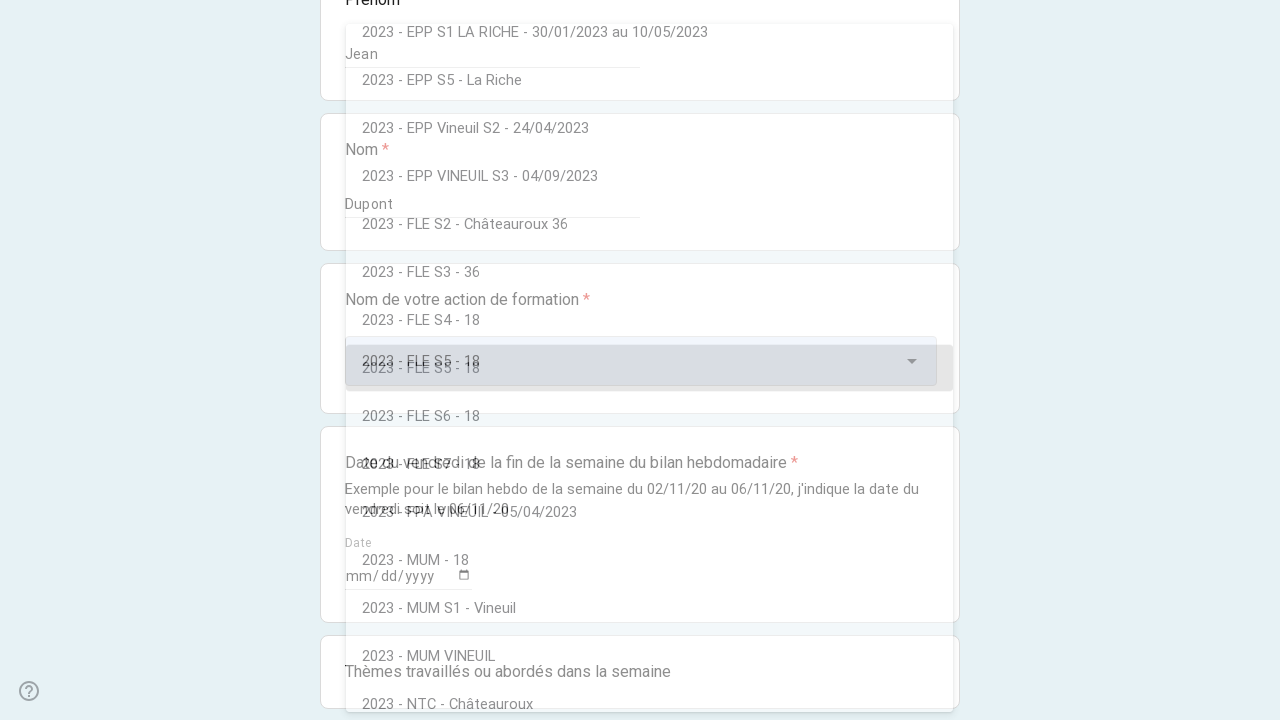

Waited 2000ms for dropdown selection to register
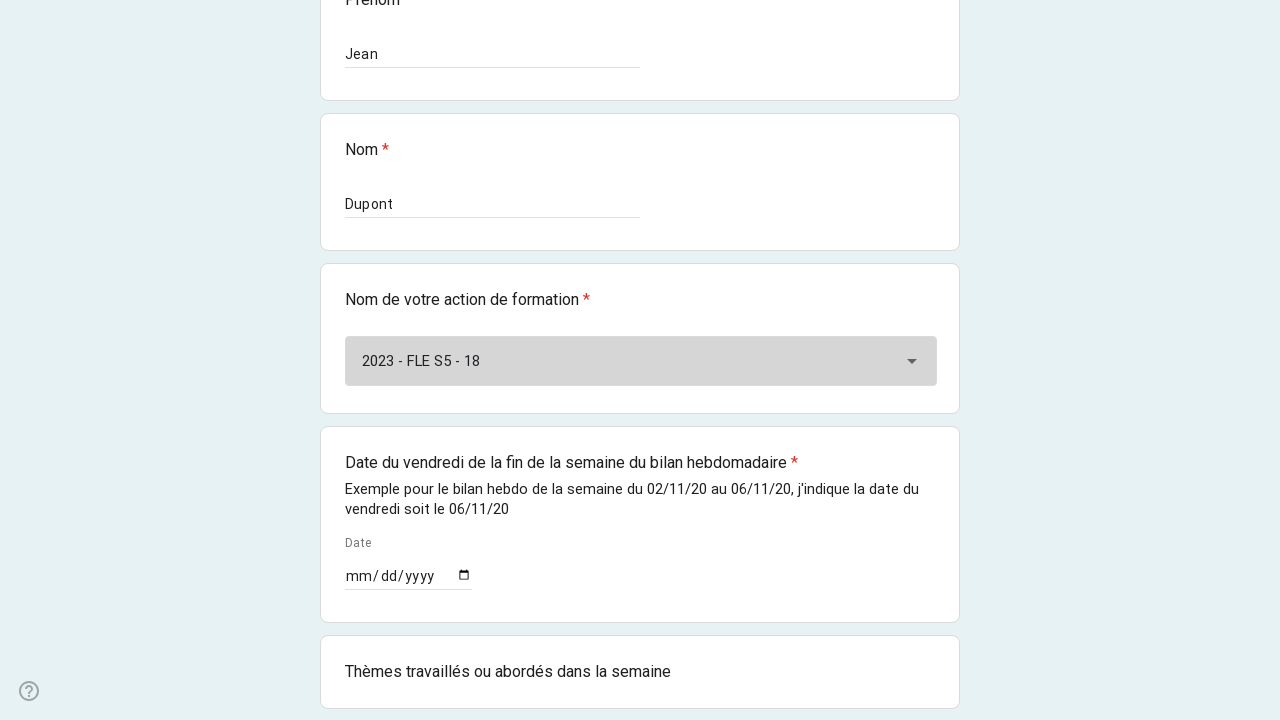

Pressed Tab to navigate to date field
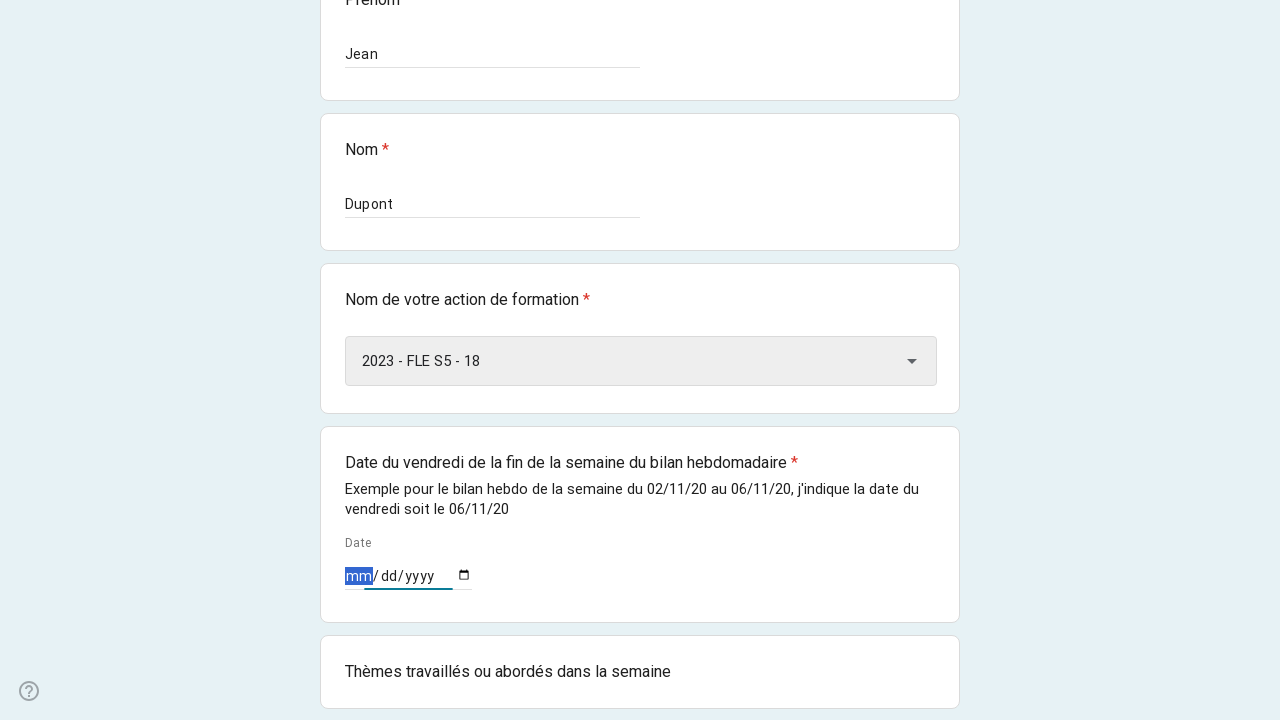

Entered current date: 28/02/2026
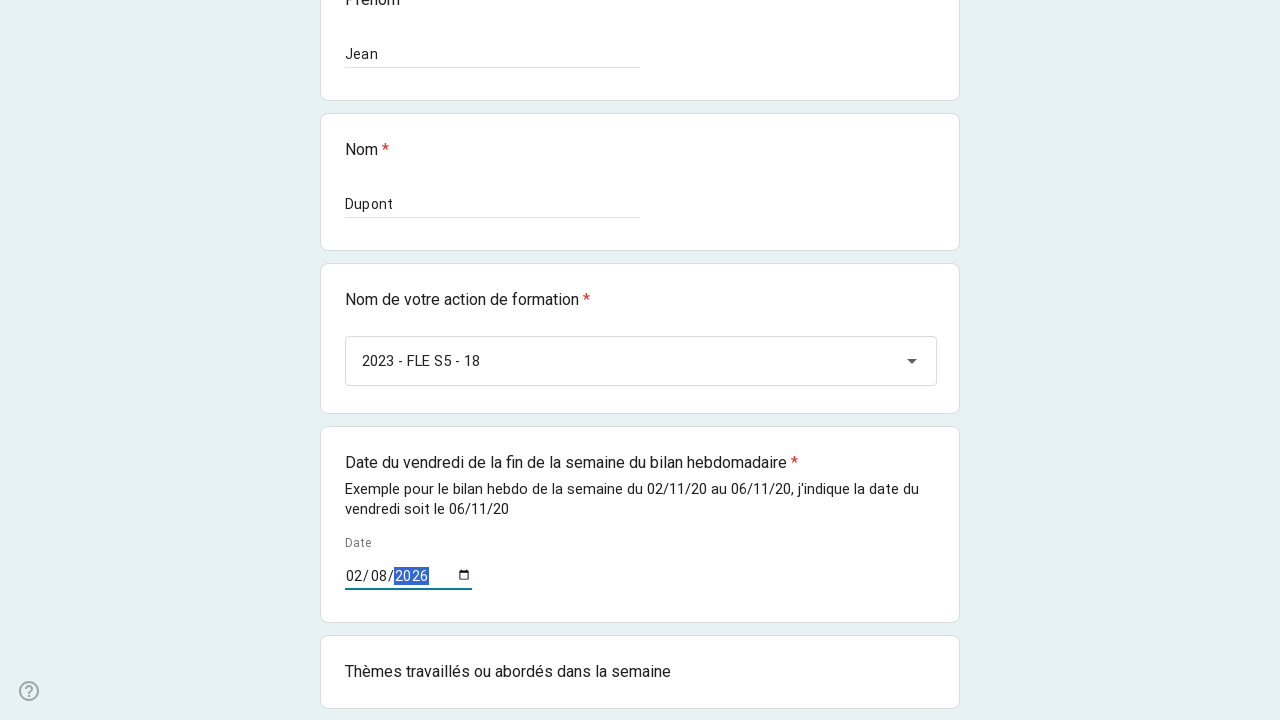

Pressed Tab to navigate to weekly activity choices
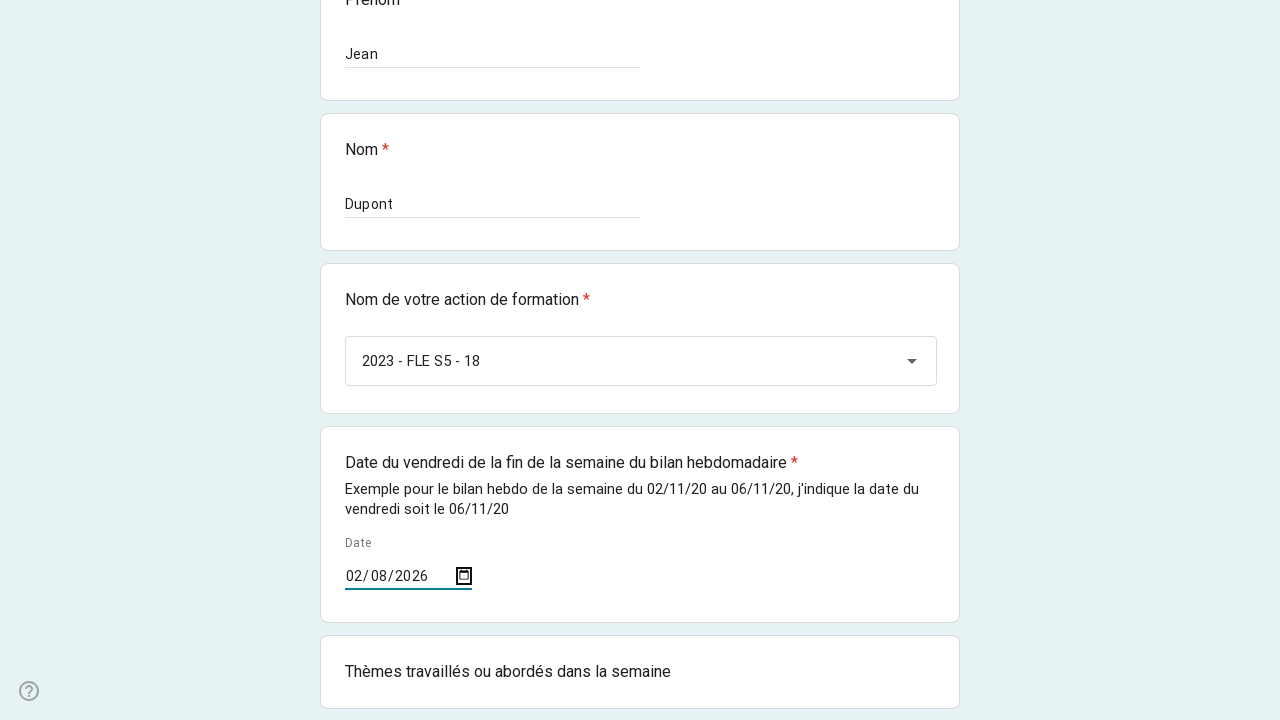

Entered all weekly activity choices: Projet, Projet, Cours, Projet, Cours, Dojo, Cours, Cours, Projet
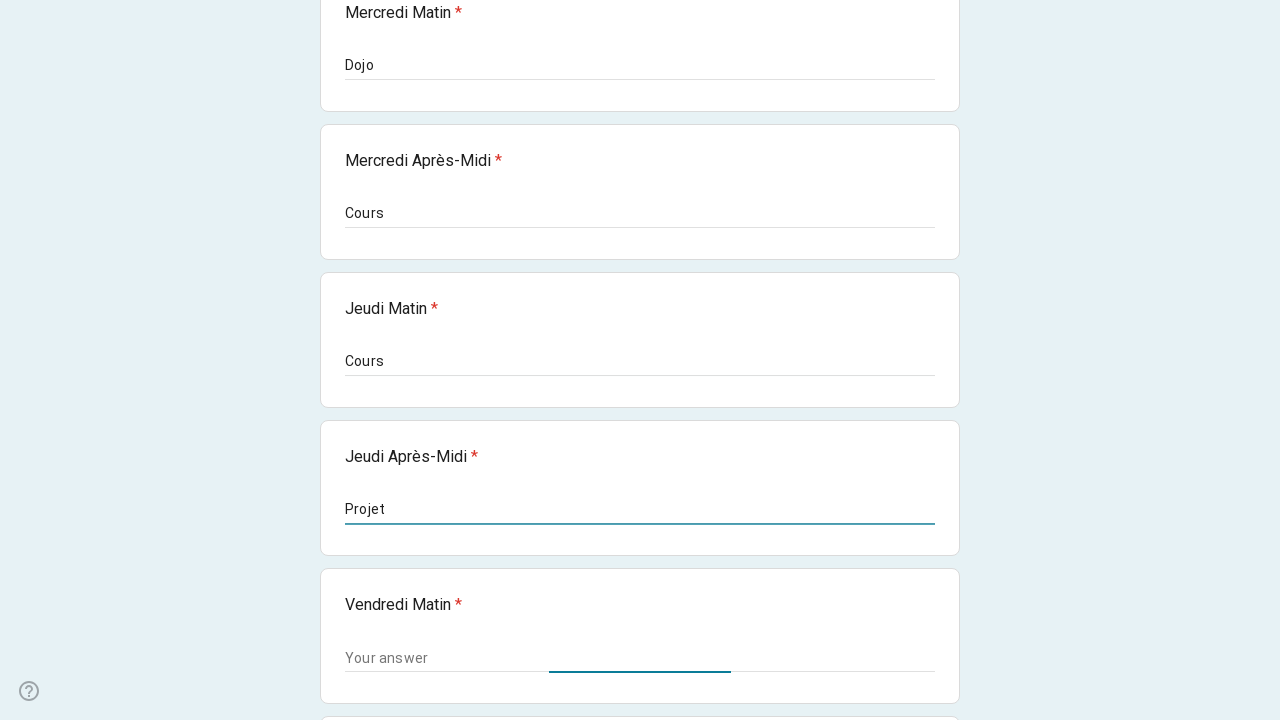

Entered 'Revue, retro' in additional field
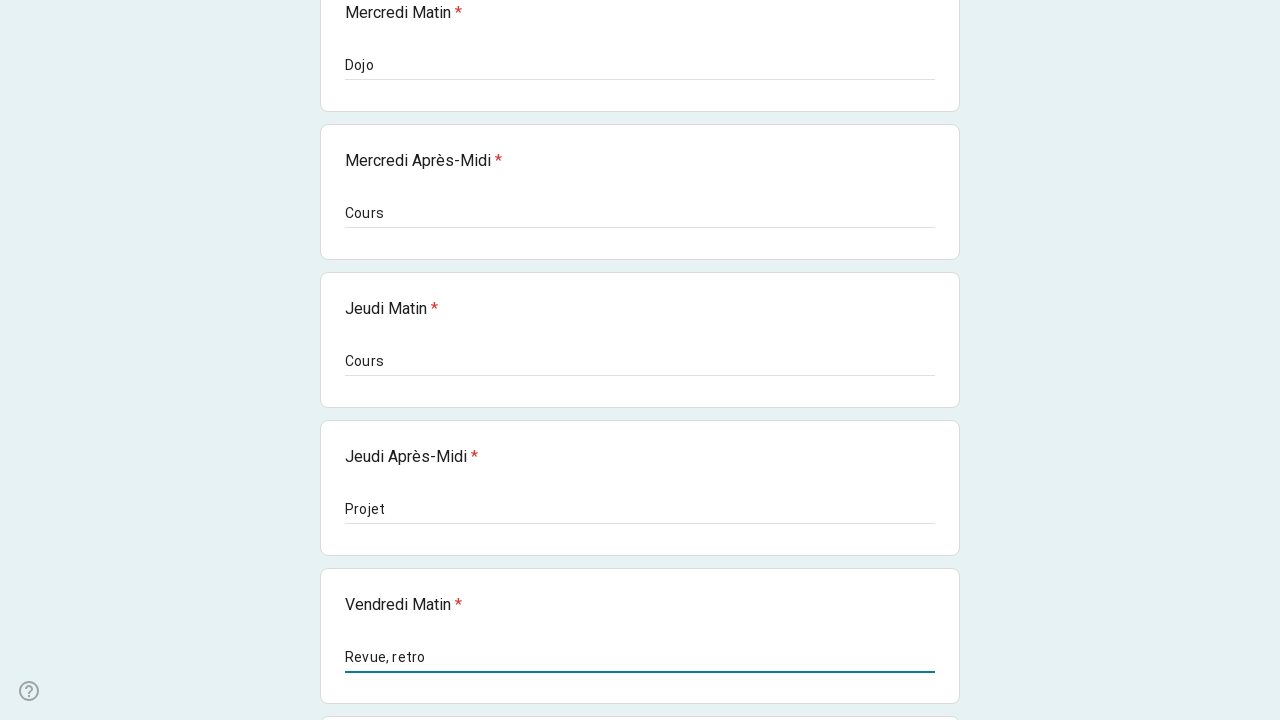

Pressed Tab to move to next field
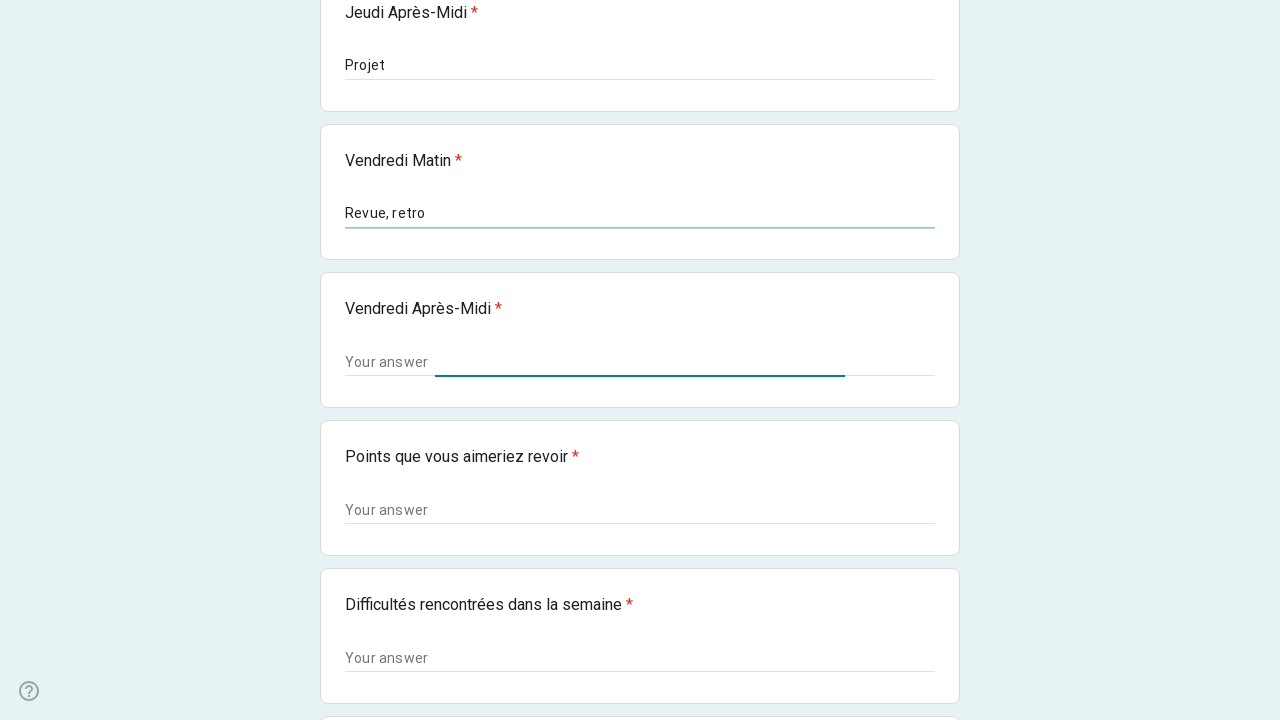

Filled two slash fields
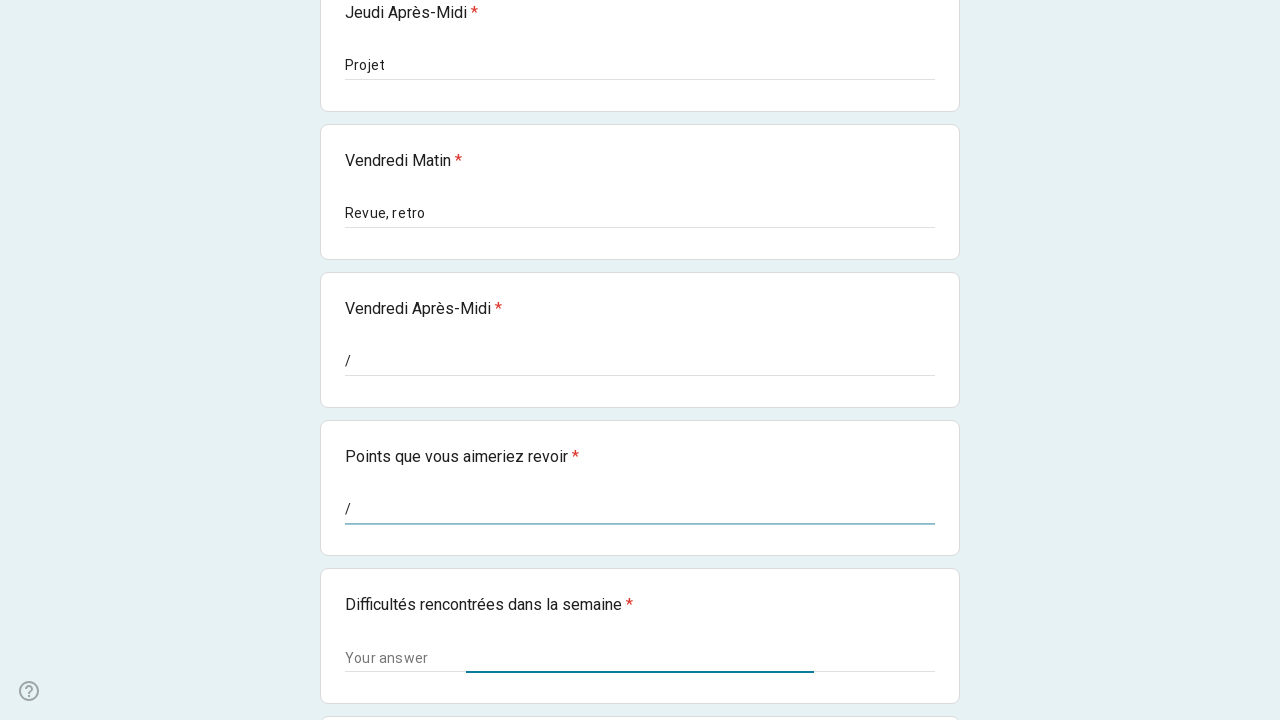

Entered 'tout' in field
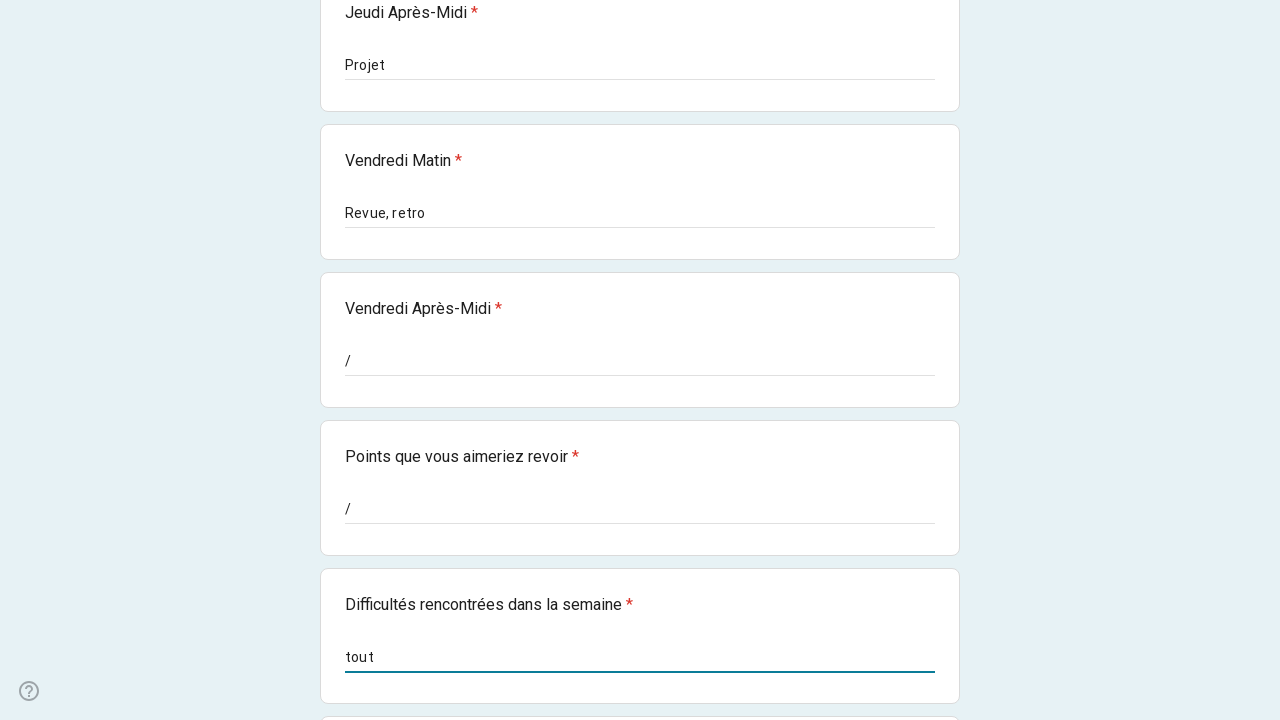

Pressed Tab after 'tout' field
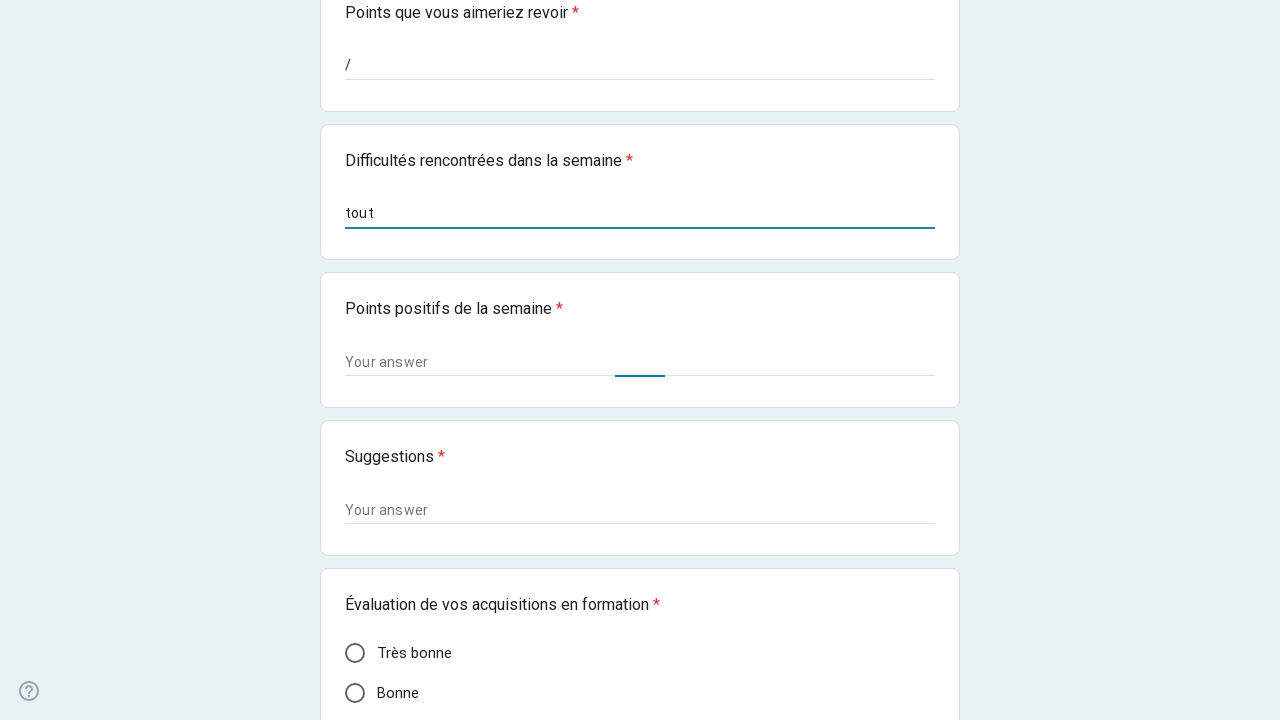

Entered slash character
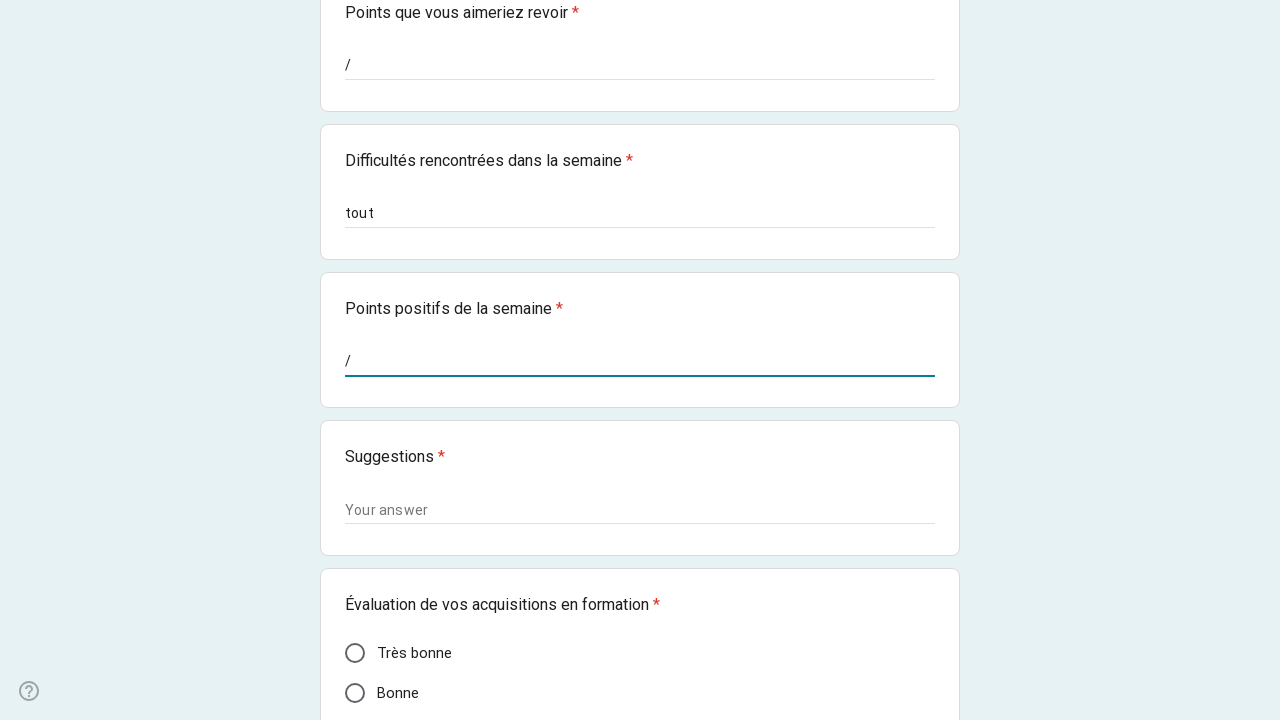

Pressed Tab after slash field
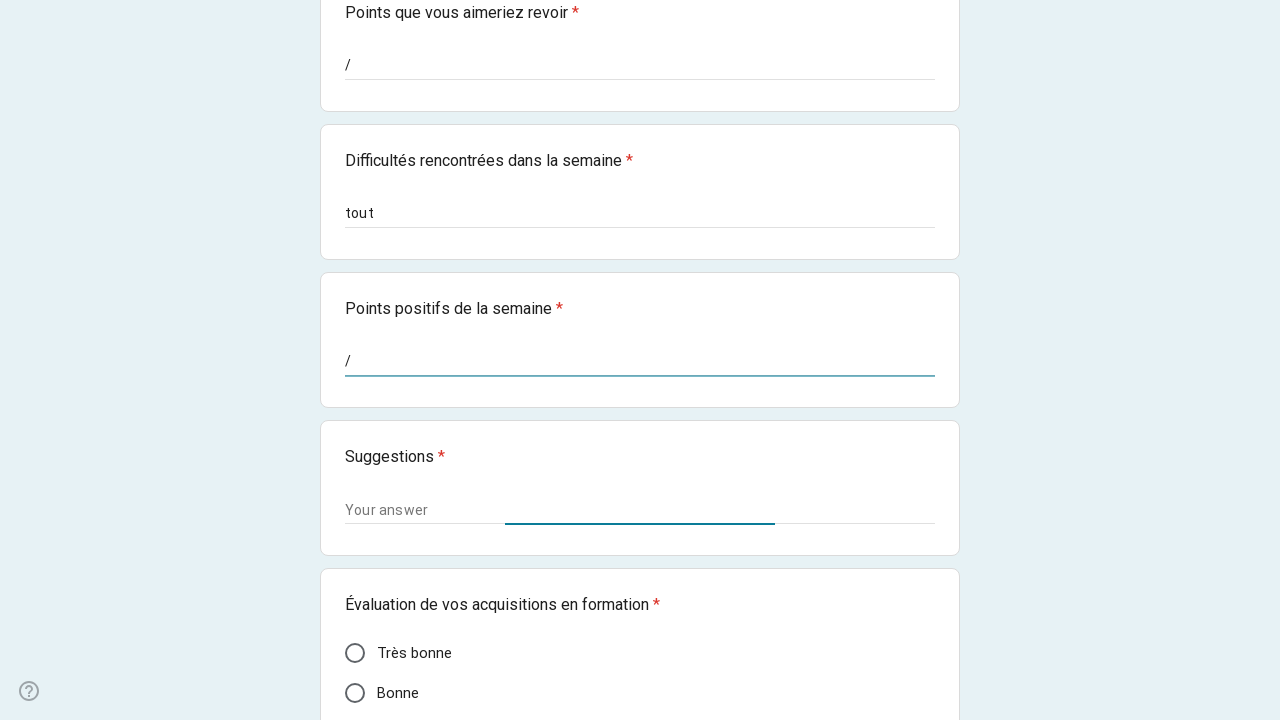

Pressed Enter for first checkbox/option
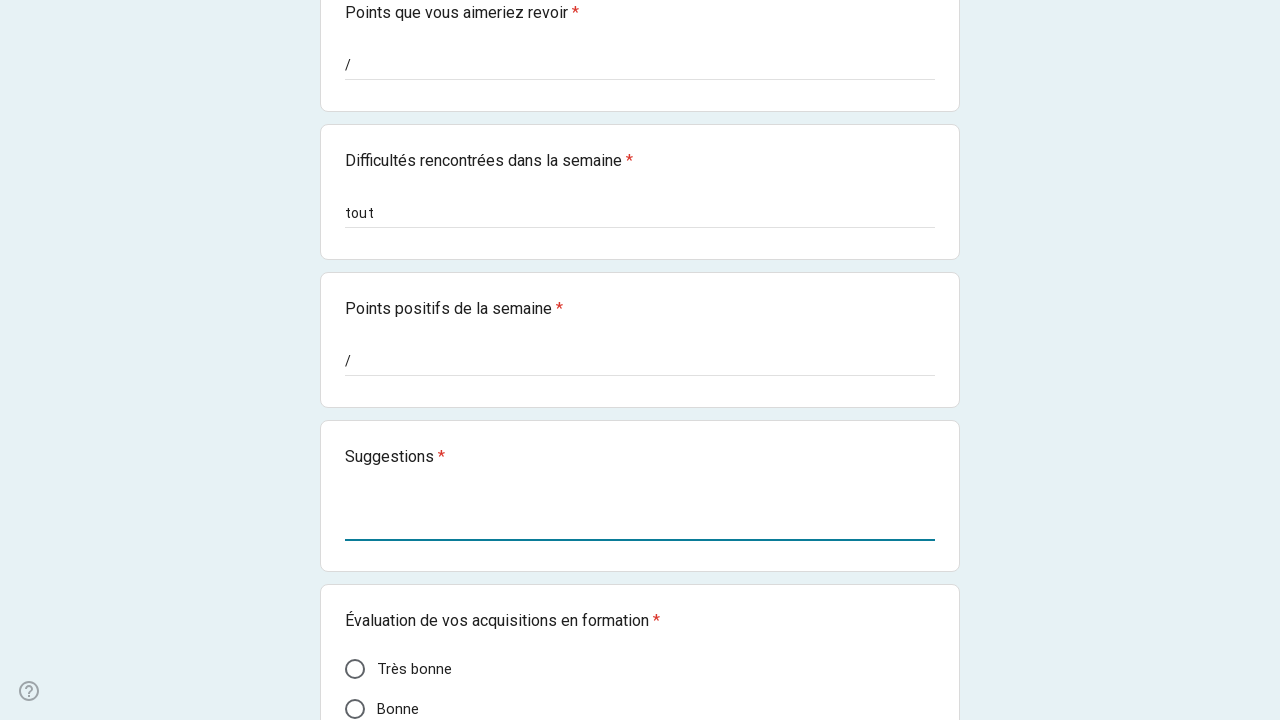

Pressed Tab to navigate to next option
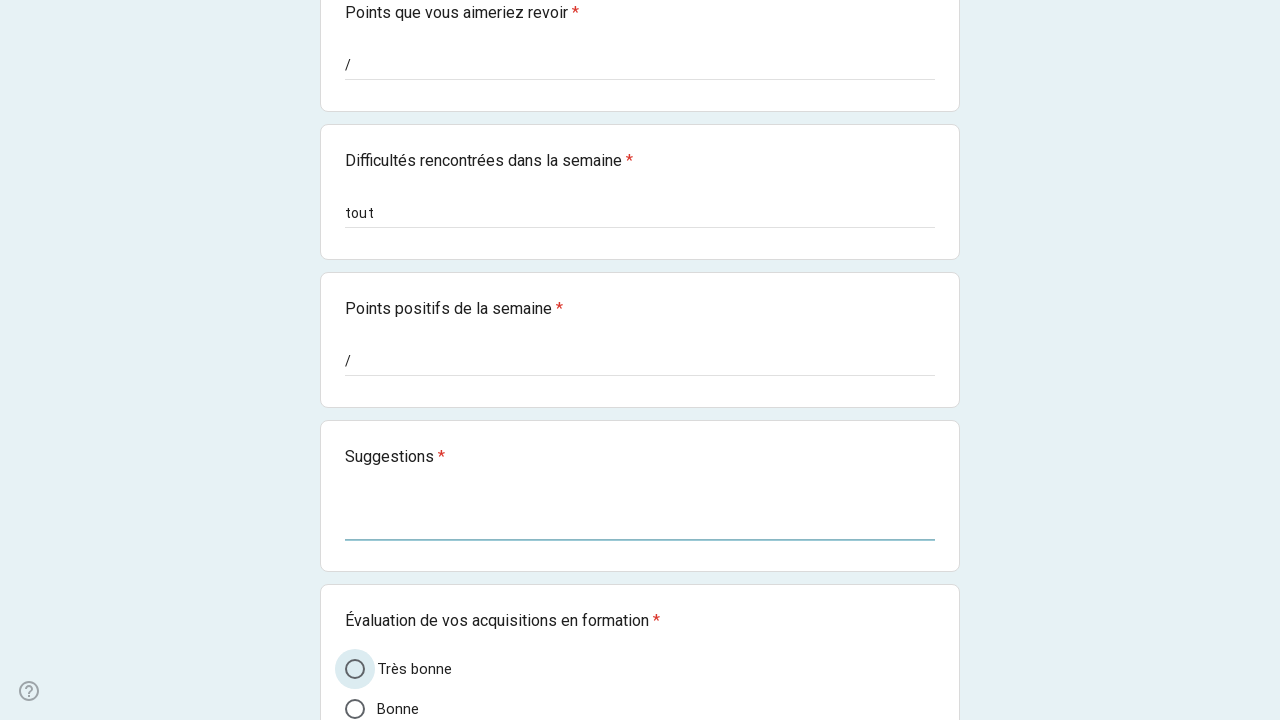

Pressed Enter for second checkbox/option
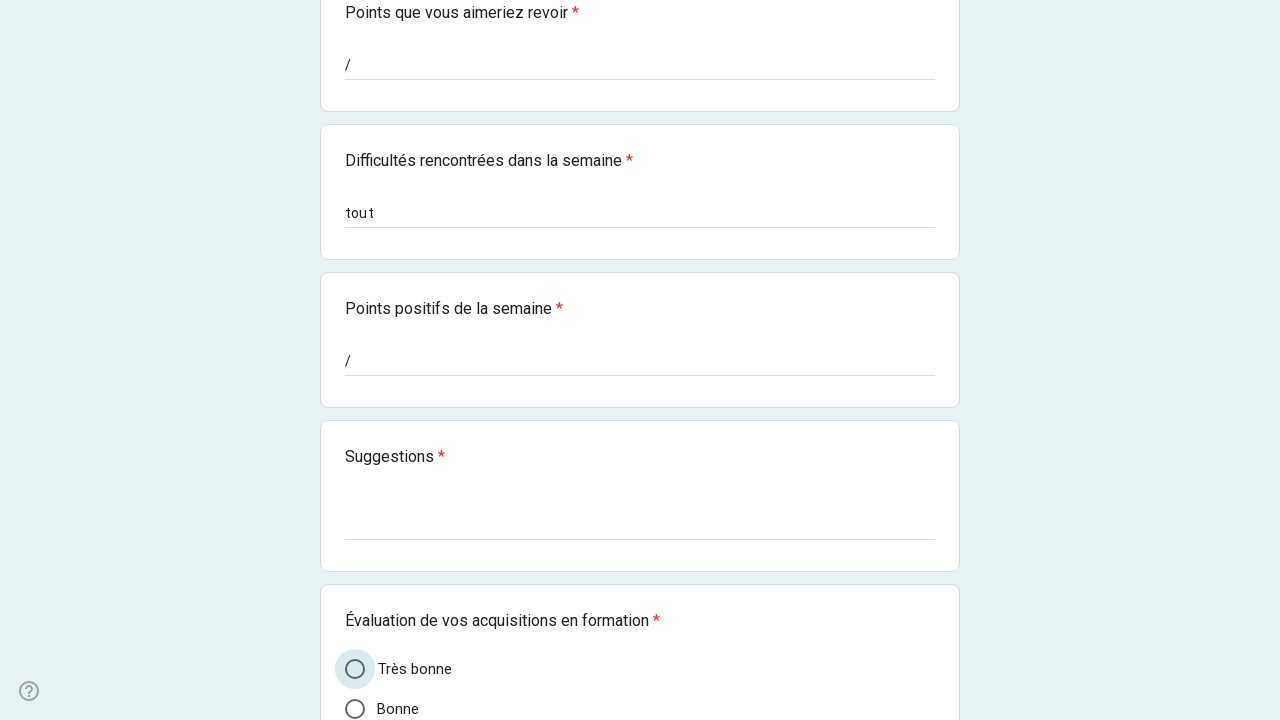

Pressed Tab to navigate to next option
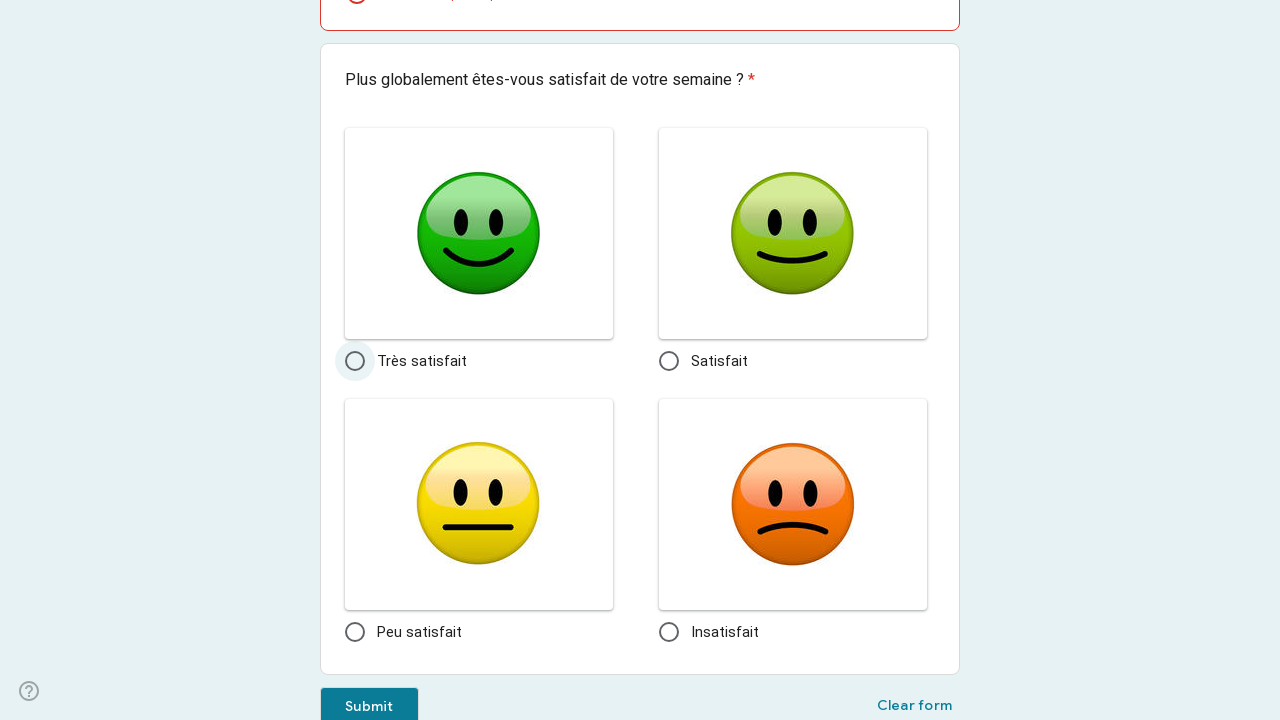

Pressed Enter for third checkbox/option
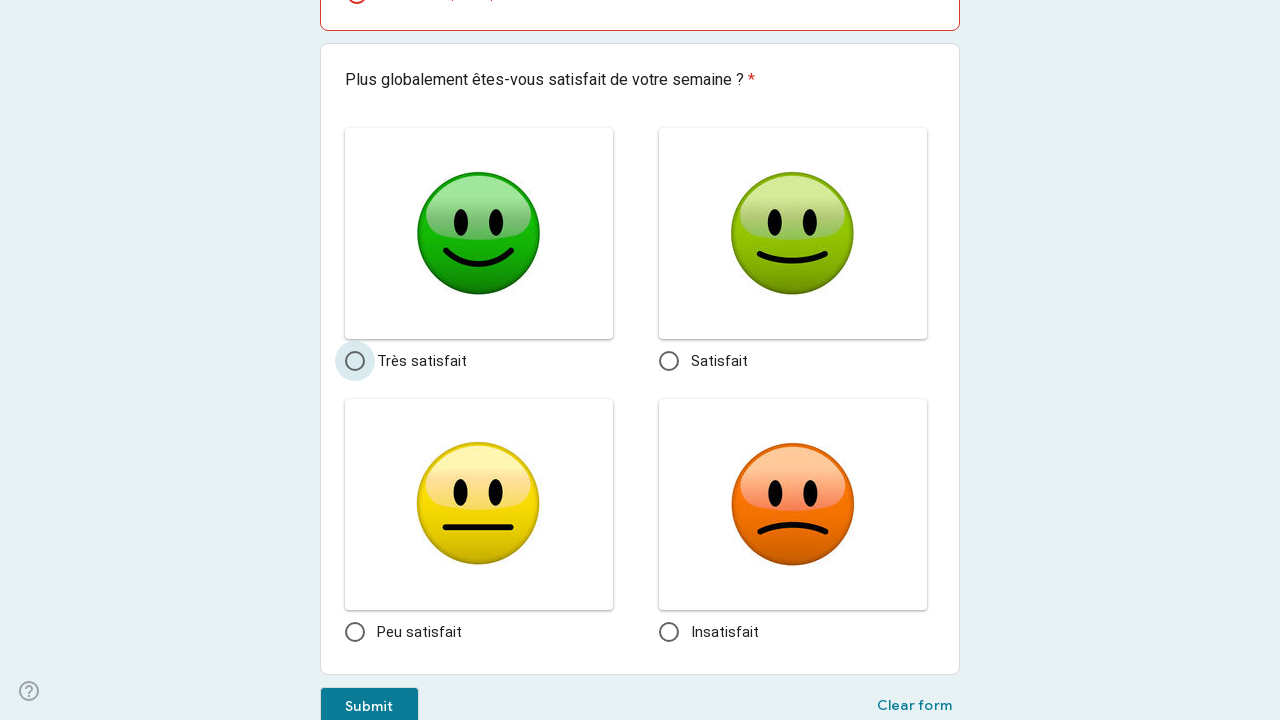

Waited 2000ms for form finalization
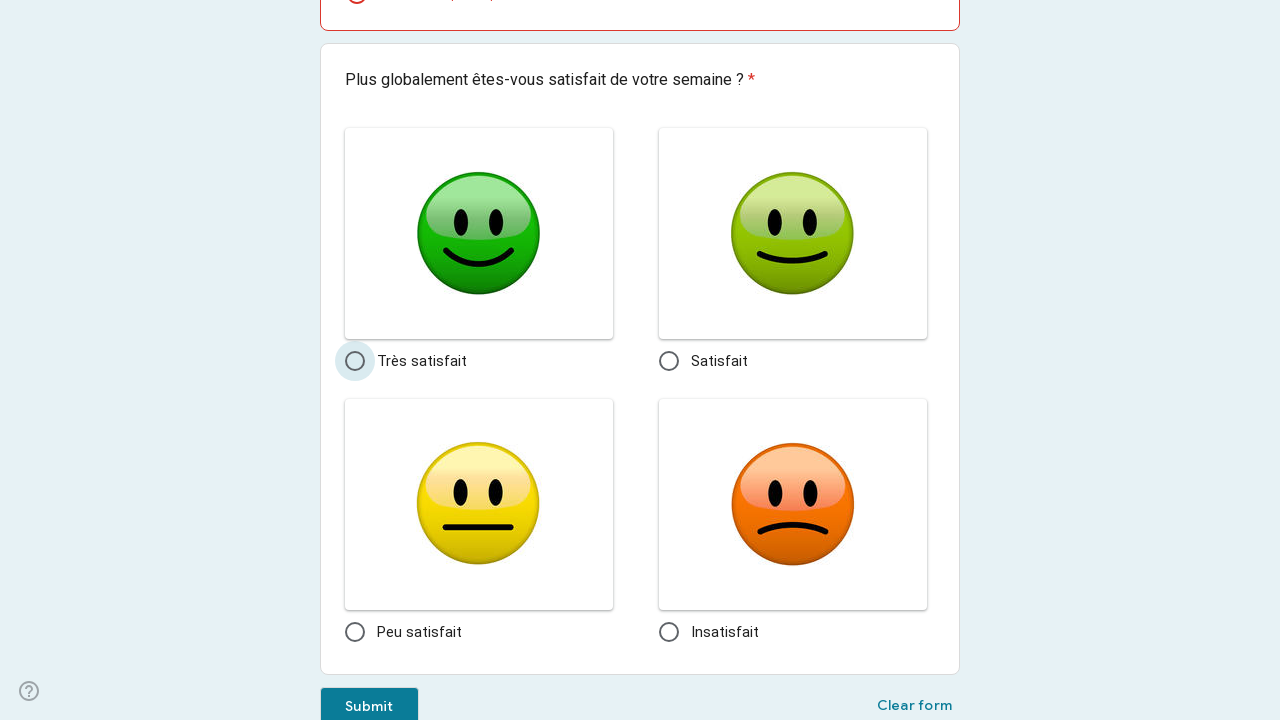

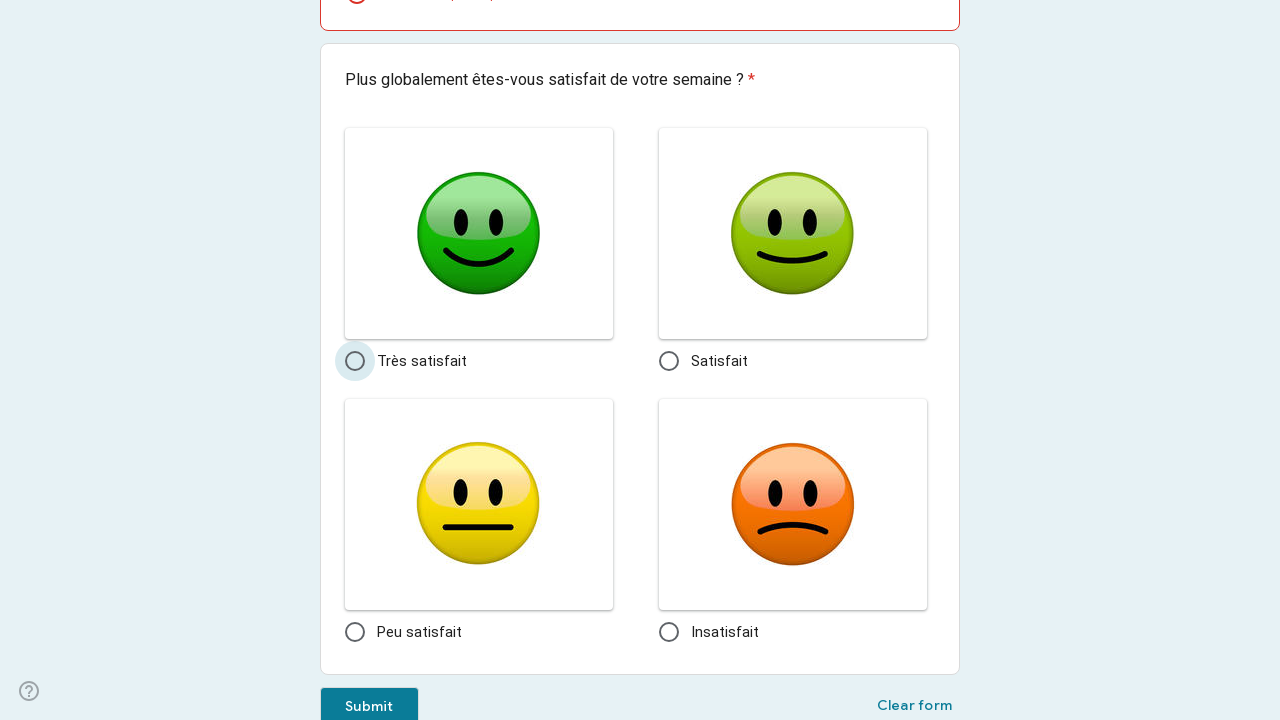